Tests web table sorting functionality by clicking on column header to sort vegetables, verifying the sort order, and navigating through pagination to find specific items and their prices

Starting URL: https://rahulshettyacademy.com/seleniumPractise/#/offers

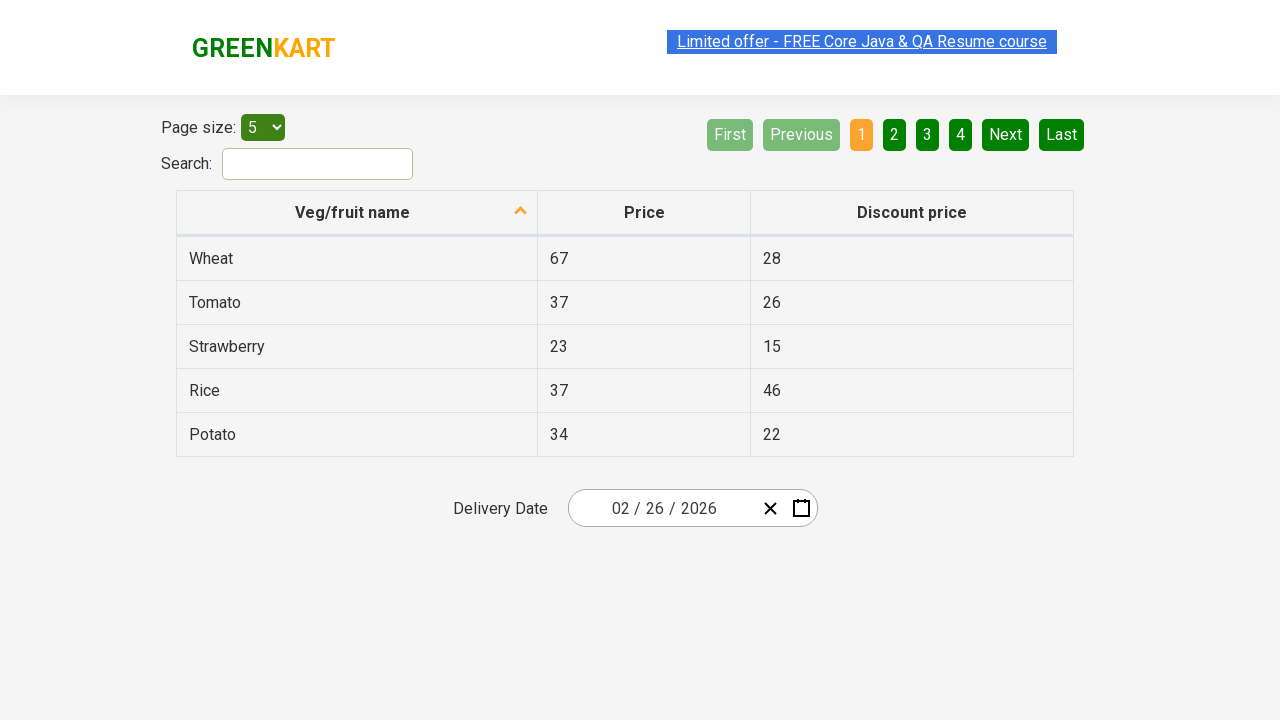

Clicked on 'Veg/fruit name' column header to sort table at (353, 212) on xpath=//span[text()='Veg/fruit name']
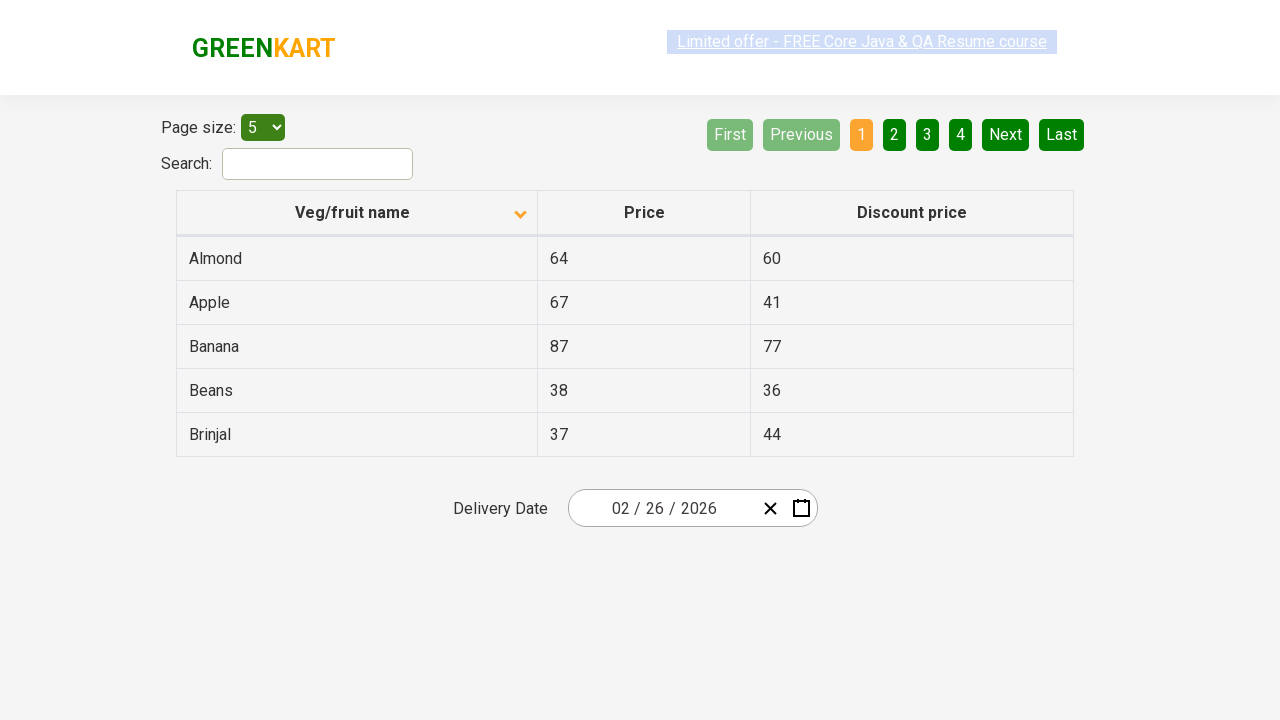

Waited for table sorting to complete
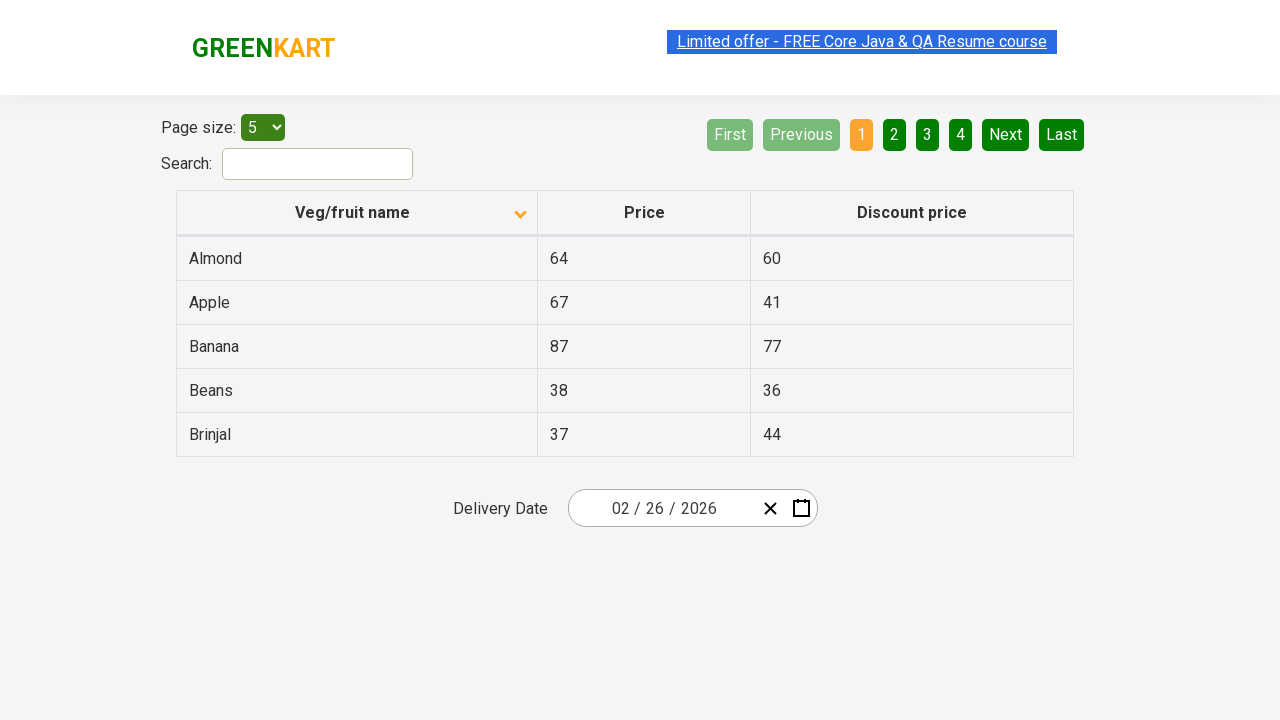

Retrieved all vegetable names from table
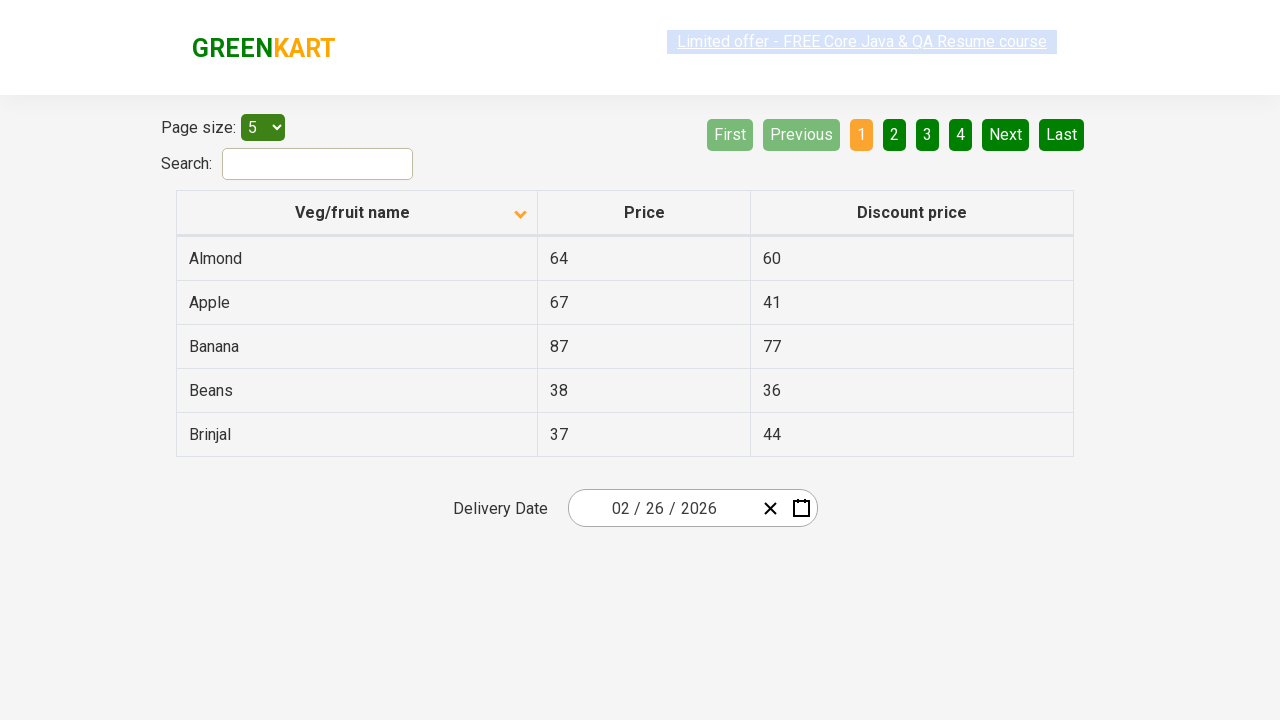

Verified that vegetable names are sorted alphabetically
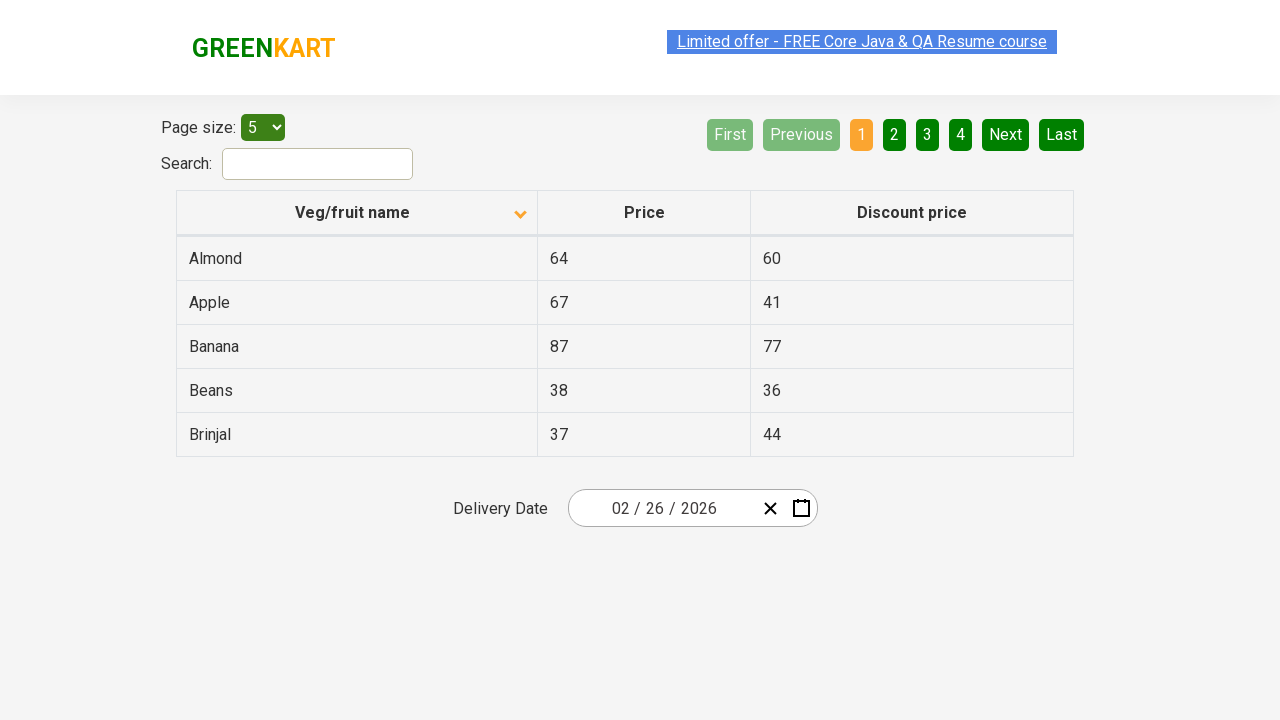

Located Carrot row in the sorted table
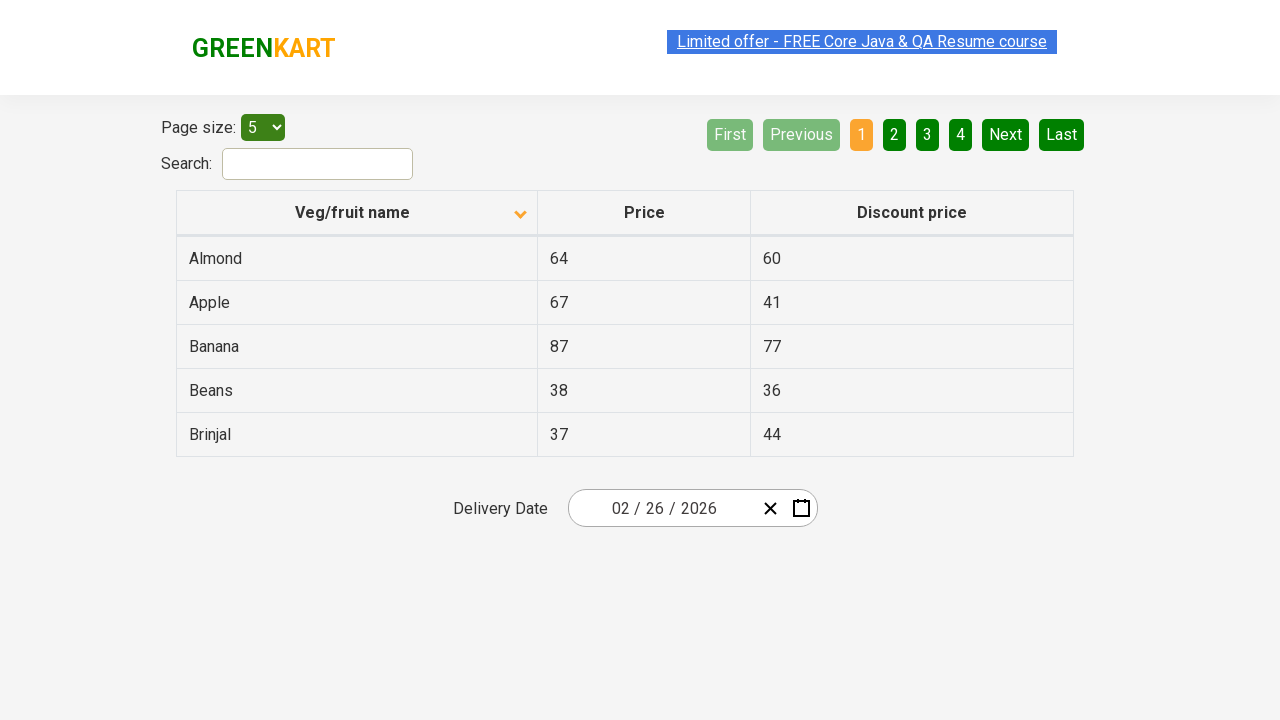

Searched for Wheat on current page
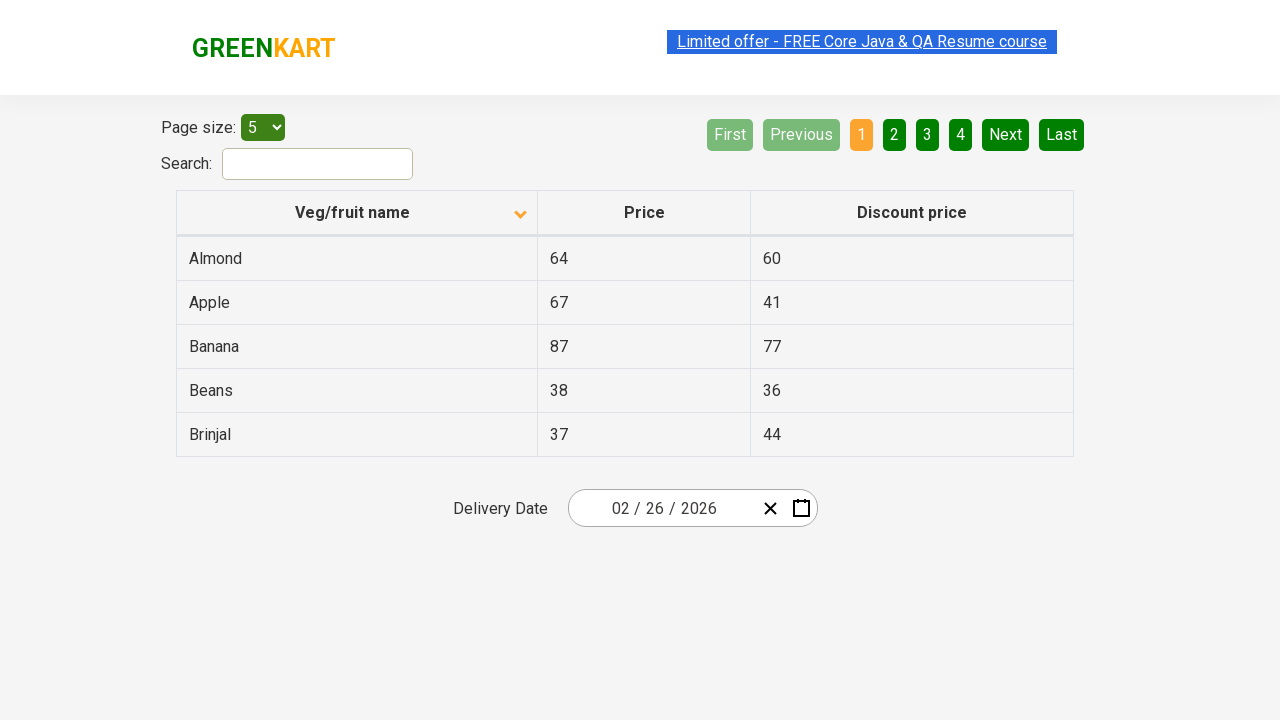

Clicked Next button to navigate to next page at (1006, 134) on xpath=//a[@aria-label='Next']
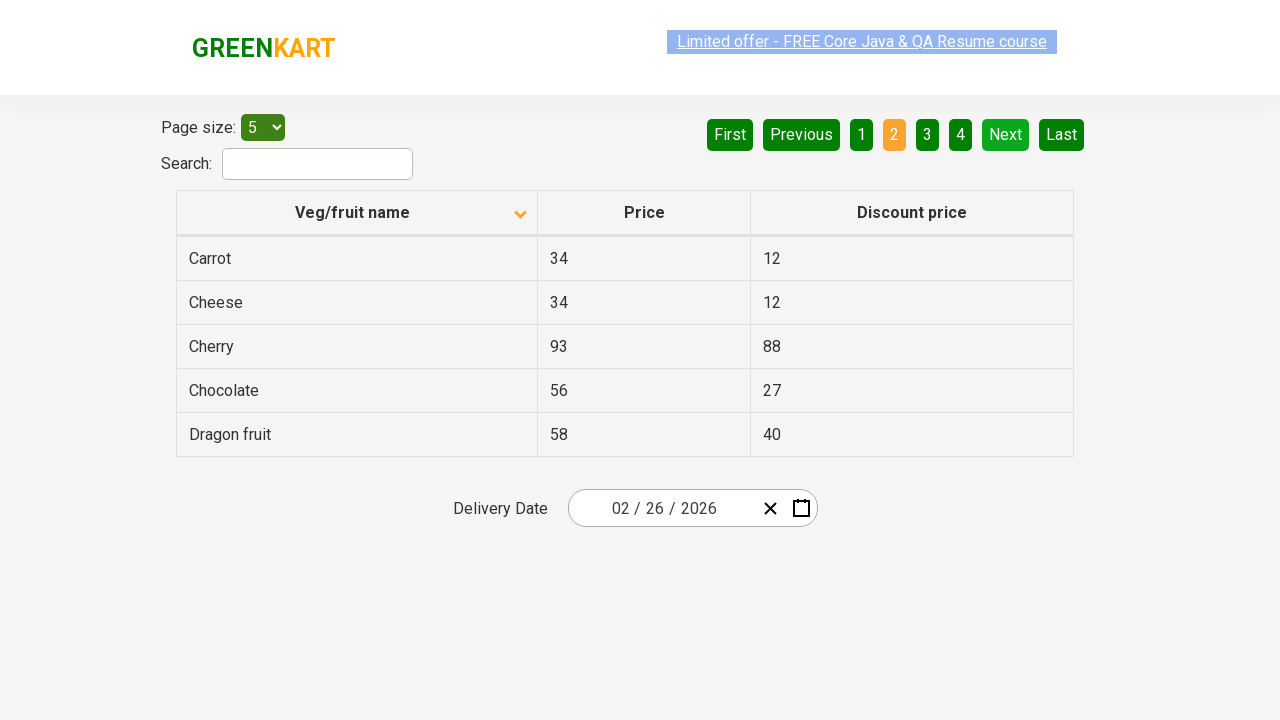

Waited for next page to load
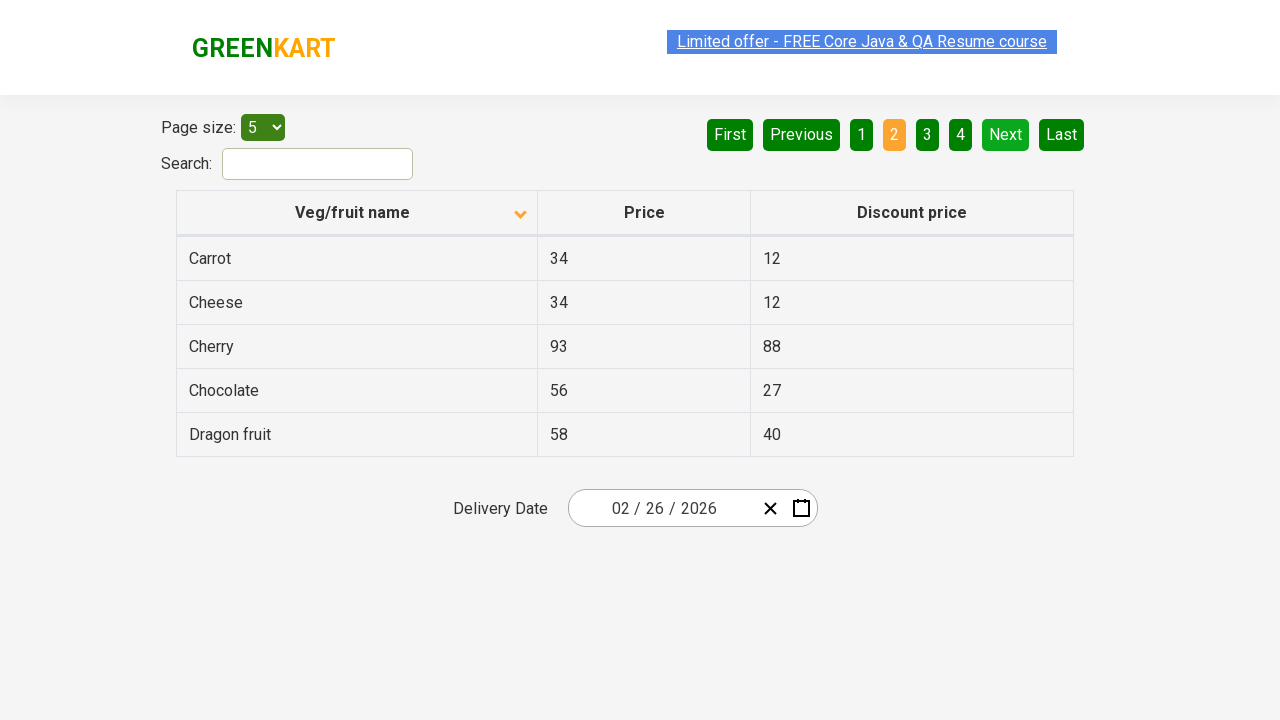

Searched for Wheat on current page
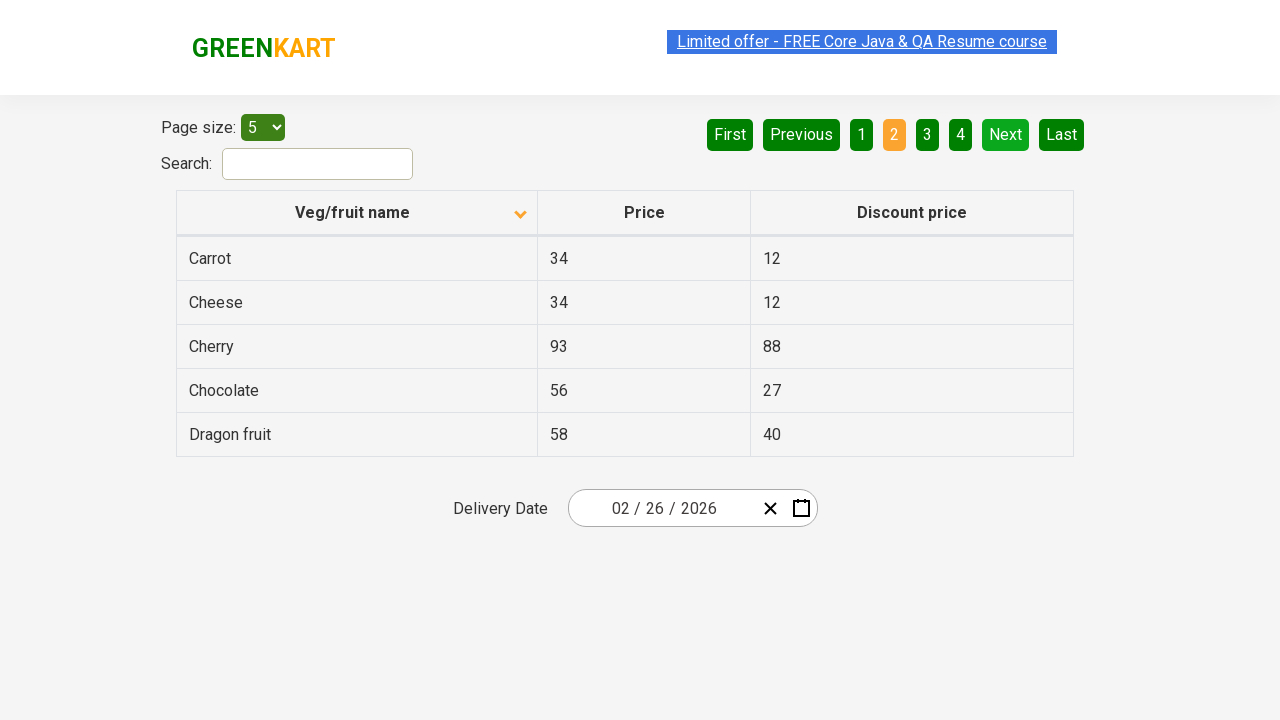

Clicked Next button to navigate to next page at (1006, 134) on xpath=//a[@aria-label='Next']
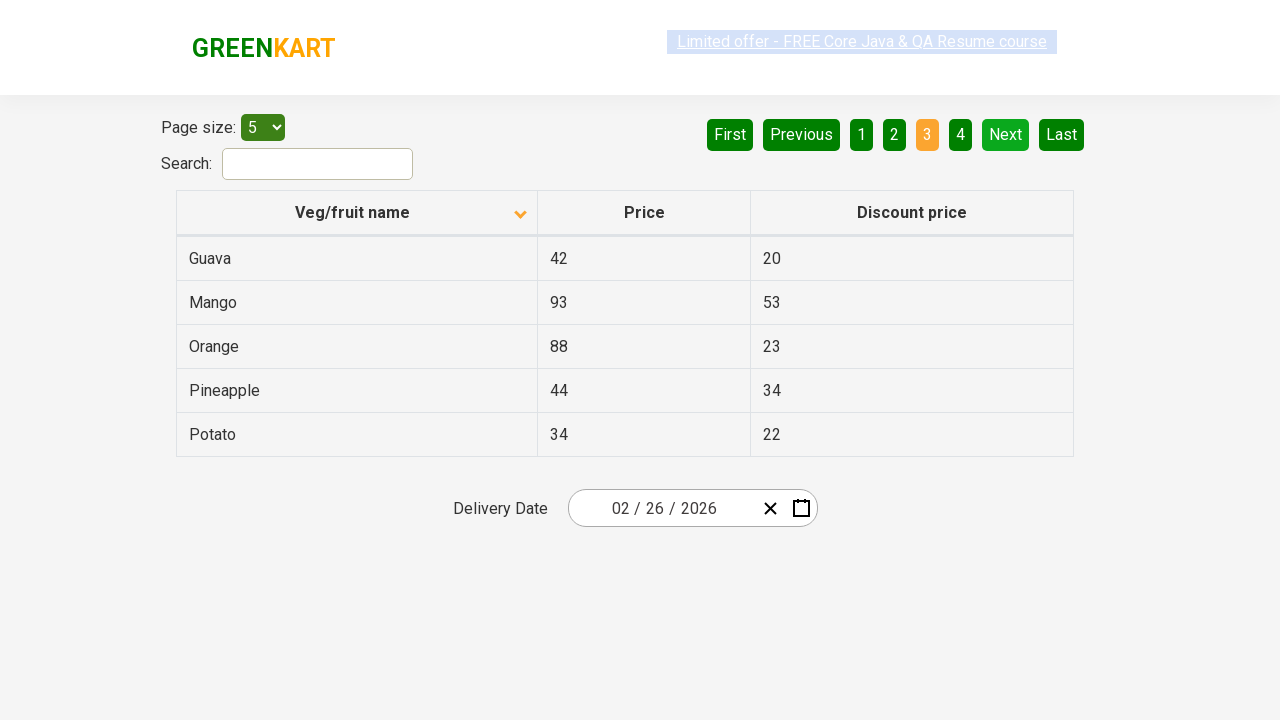

Waited for next page to load
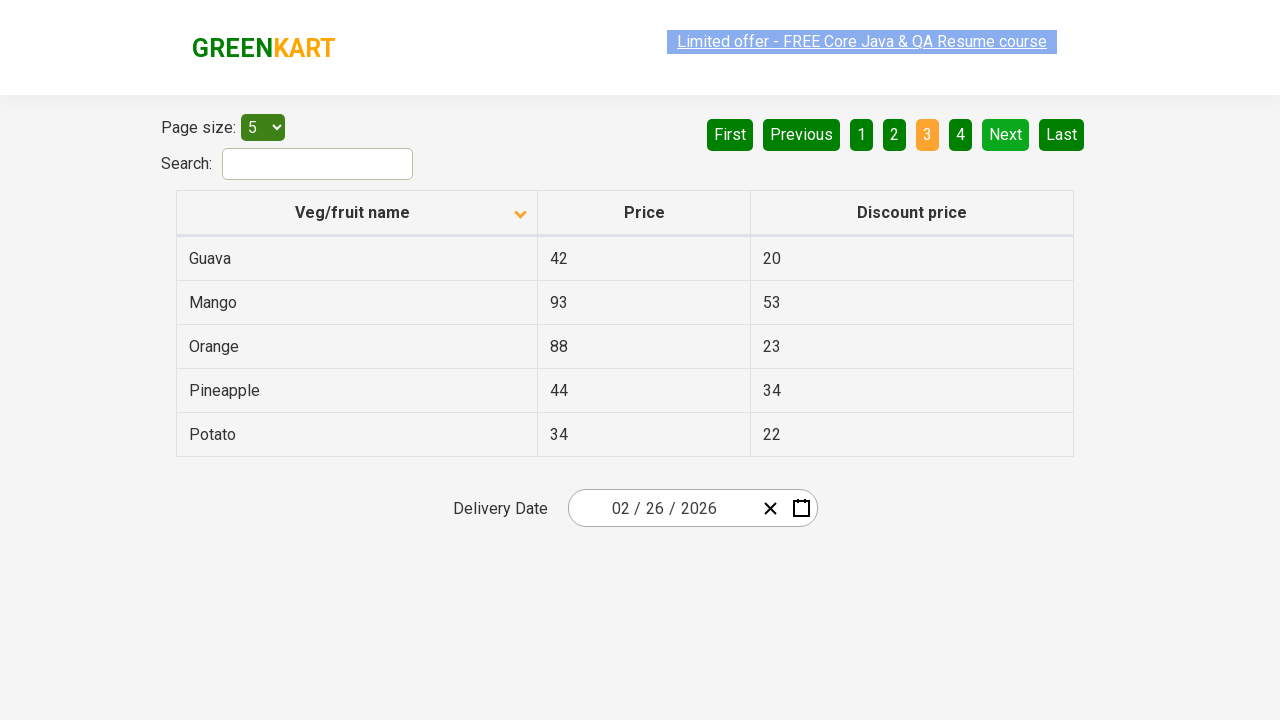

Searched for Wheat on current page
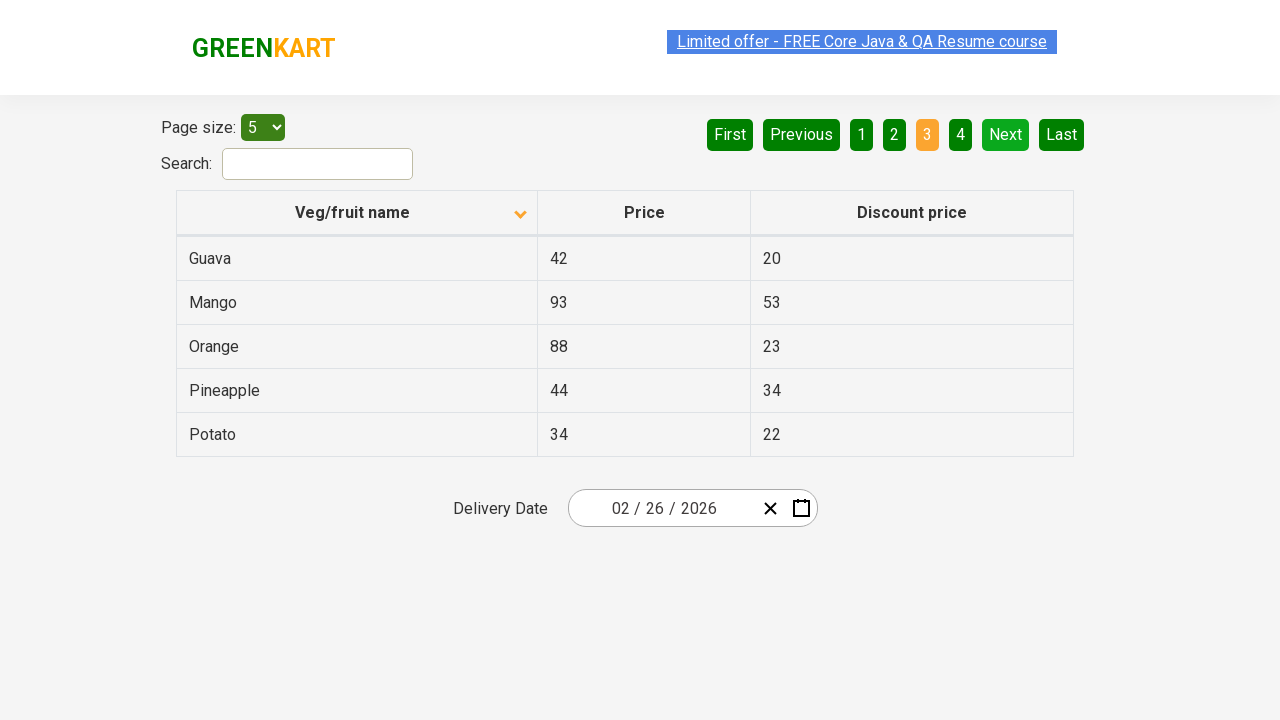

Clicked Next button to navigate to next page at (1006, 134) on xpath=//a[@aria-label='Next']
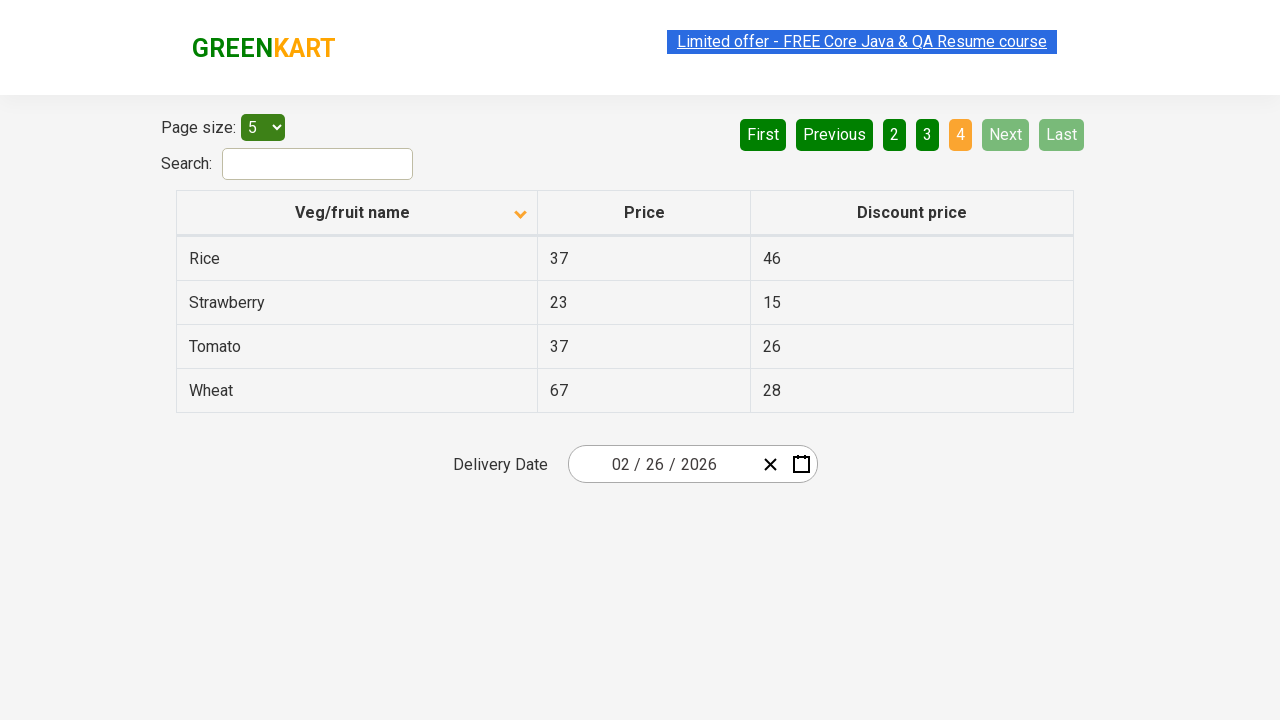

Waited for next page to load
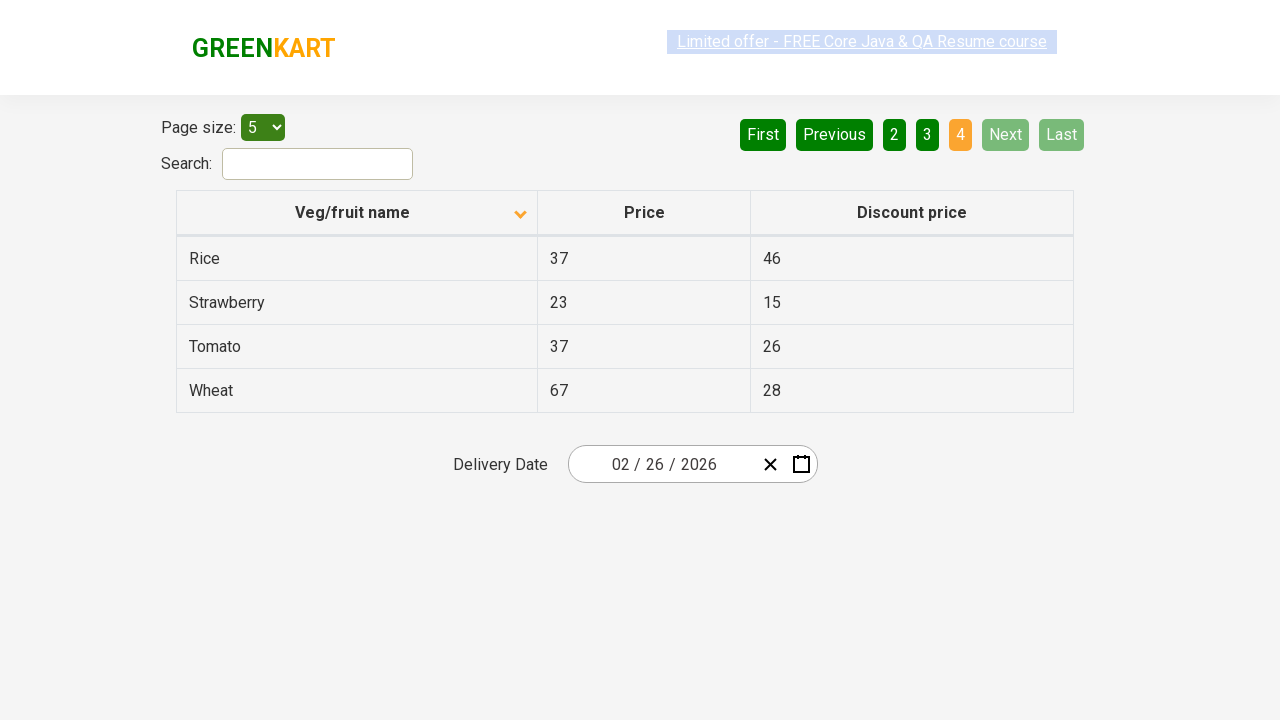

Searched for Wheat on current page
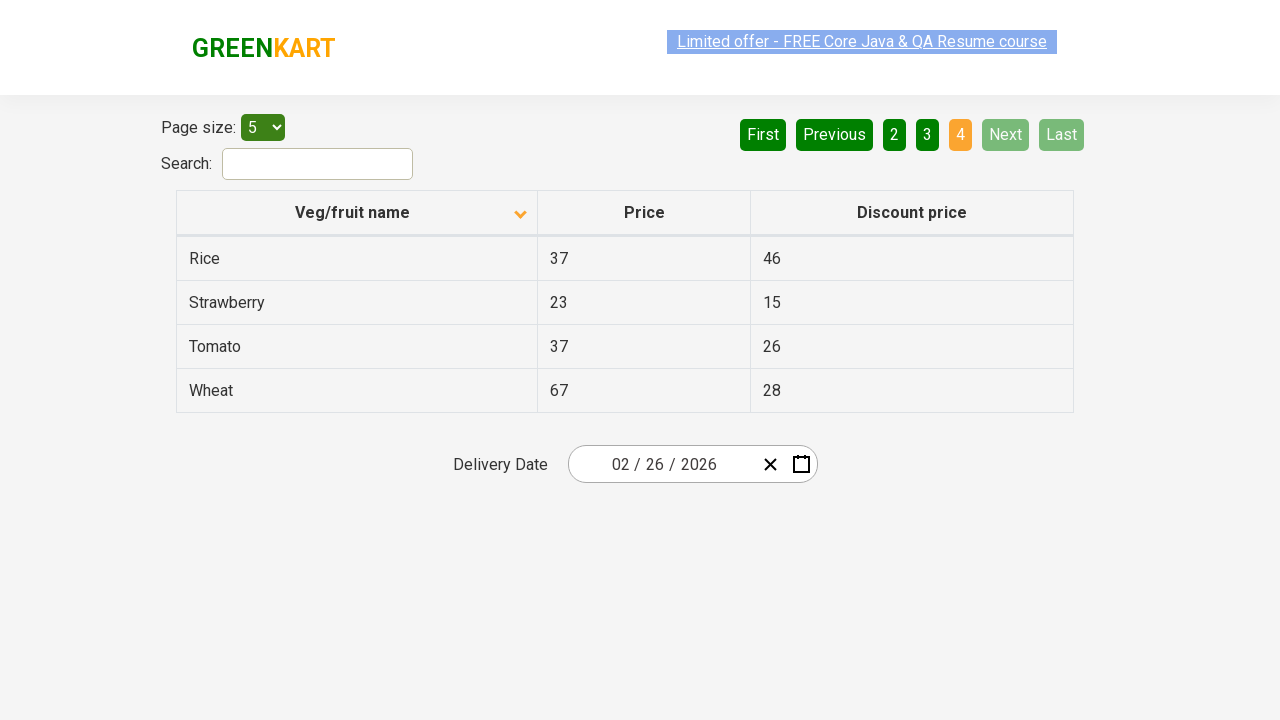

Found Wheat and retrieved its price: 67
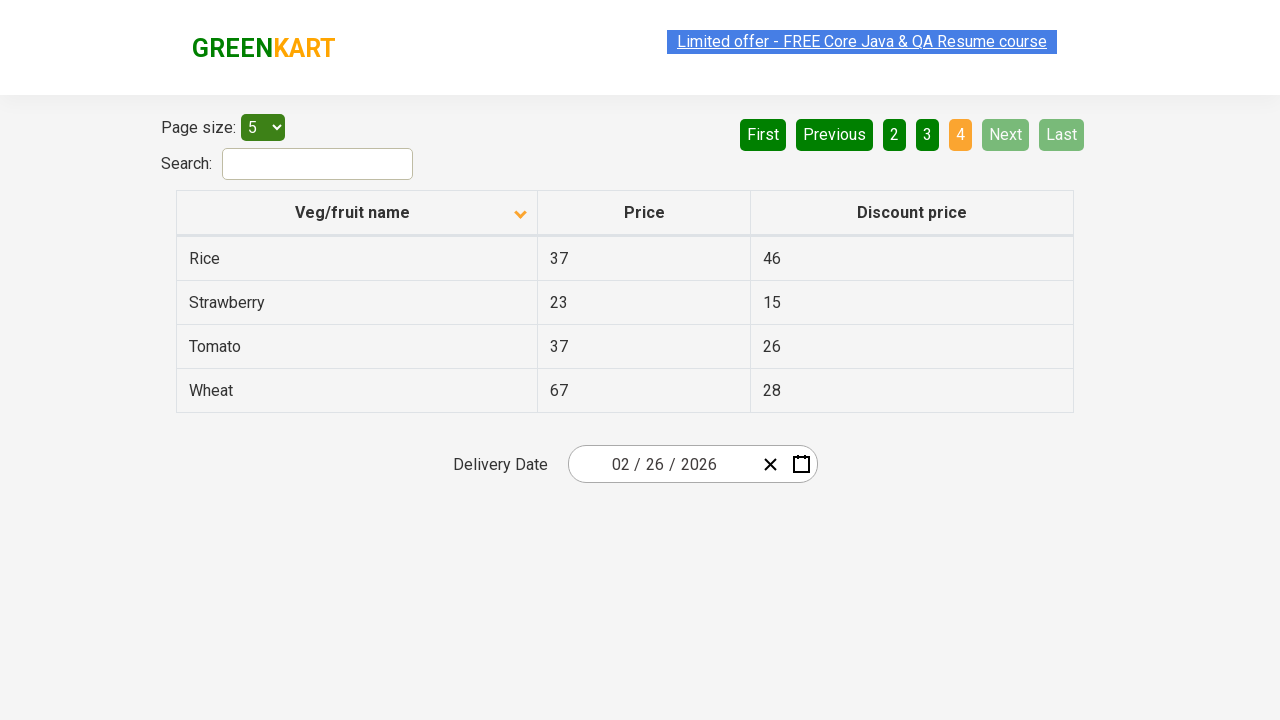

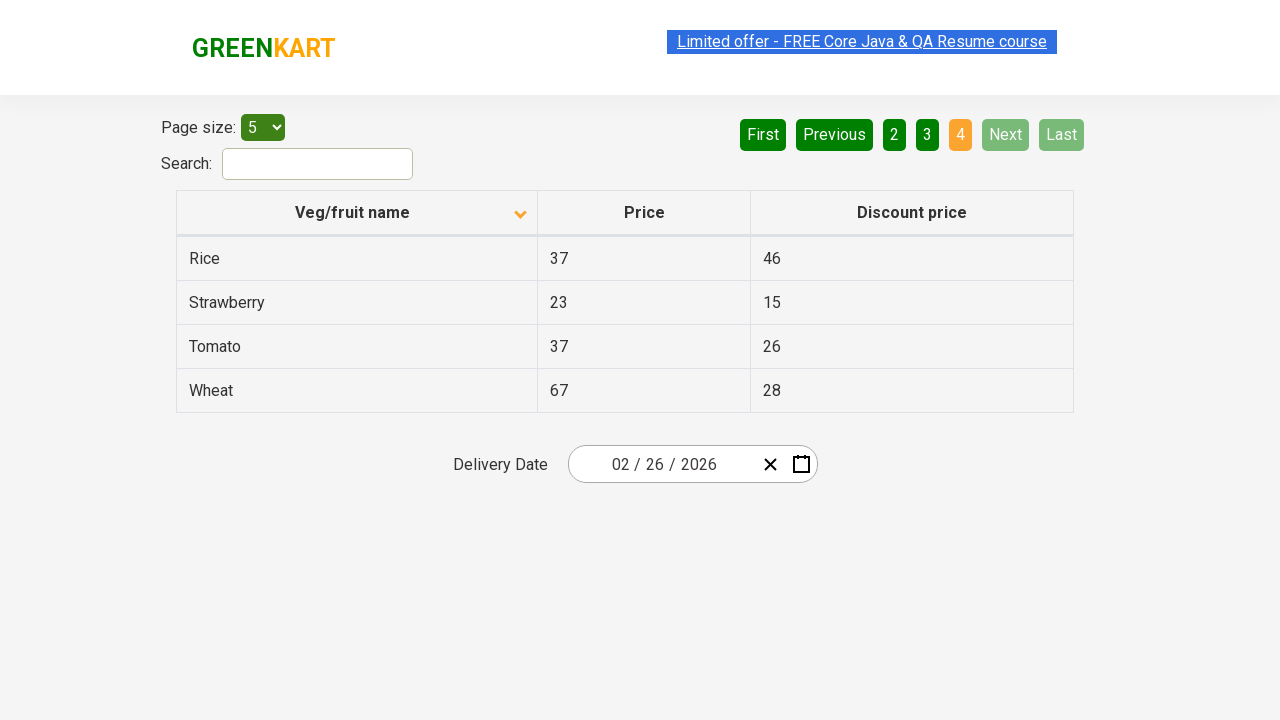